Tests a registration form by filling in first name, last name, and email fields, then submitting and verifying the success message

Starting URL: http://suninjuly.github.io/registration1.html

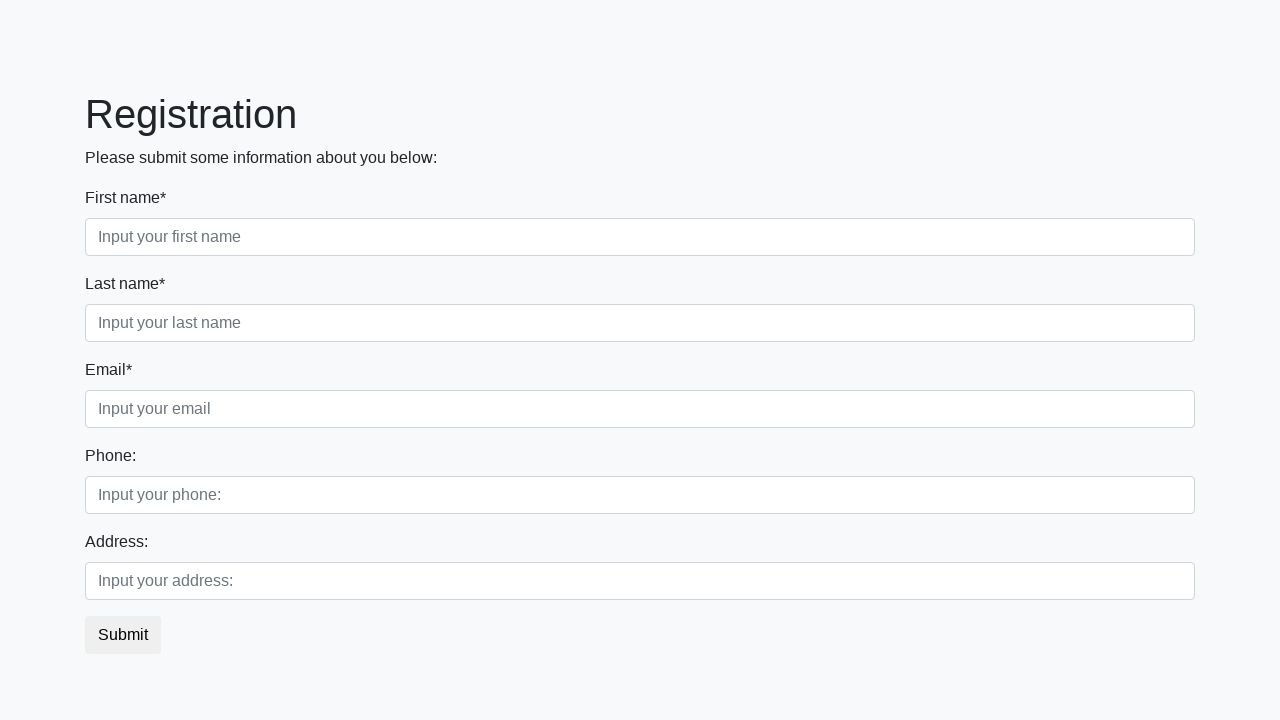

Filled first name field with 'Ivan' on input[placeholder='Input your first name']
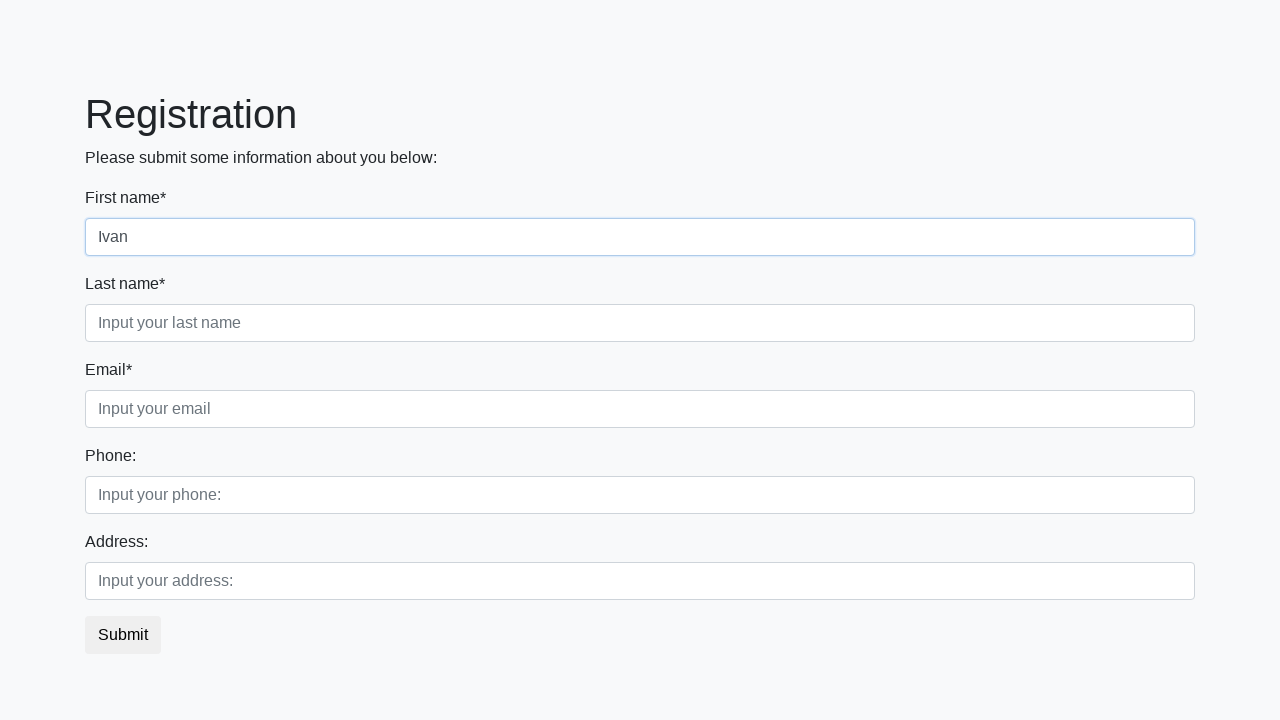

Filled last name field with 'Petrov' on input[placeholder='Input your last name']
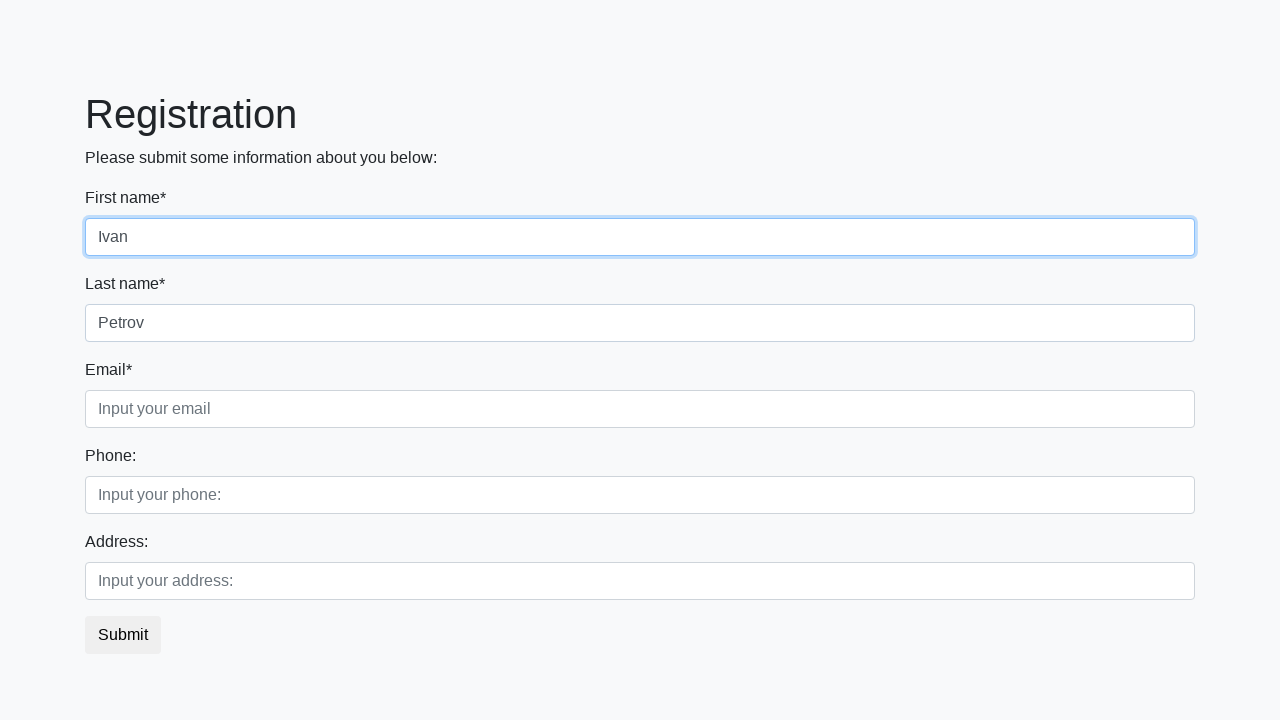

Filled email field with 'ivan.petrov@example.com' on input[placeholder='Input your email']
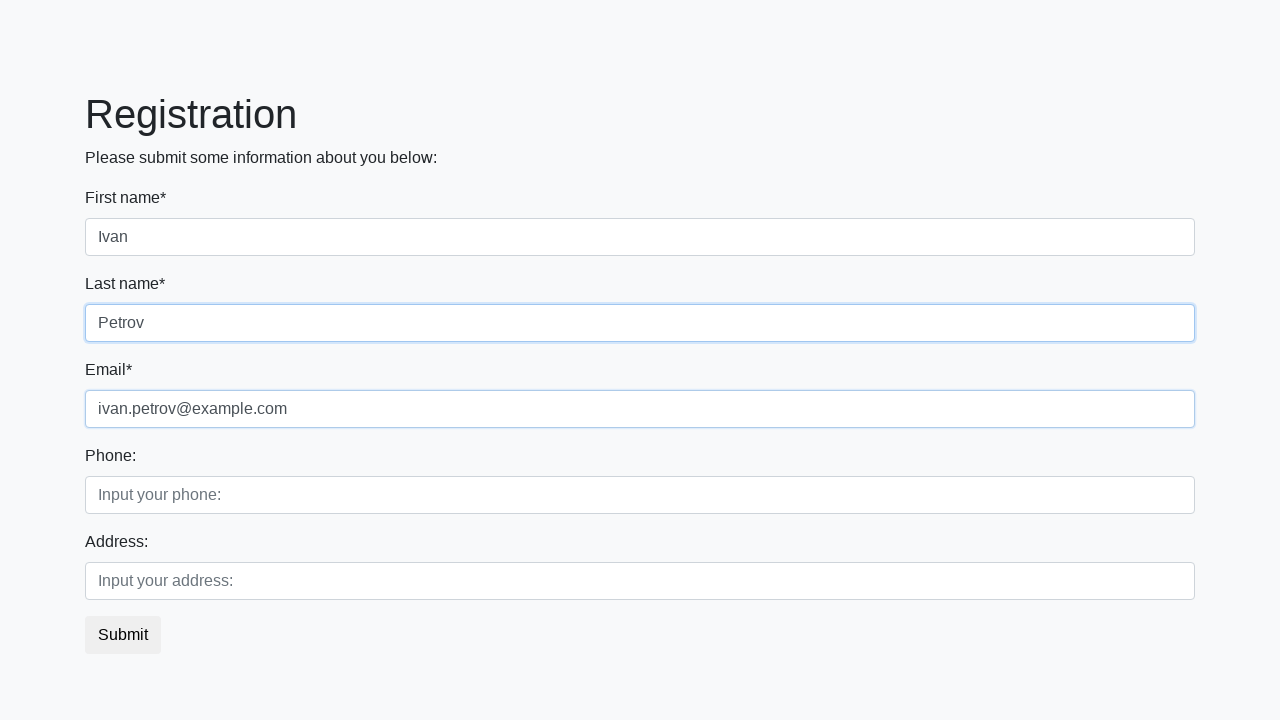

Clicked submit button to register at (123, 635) on button.btn
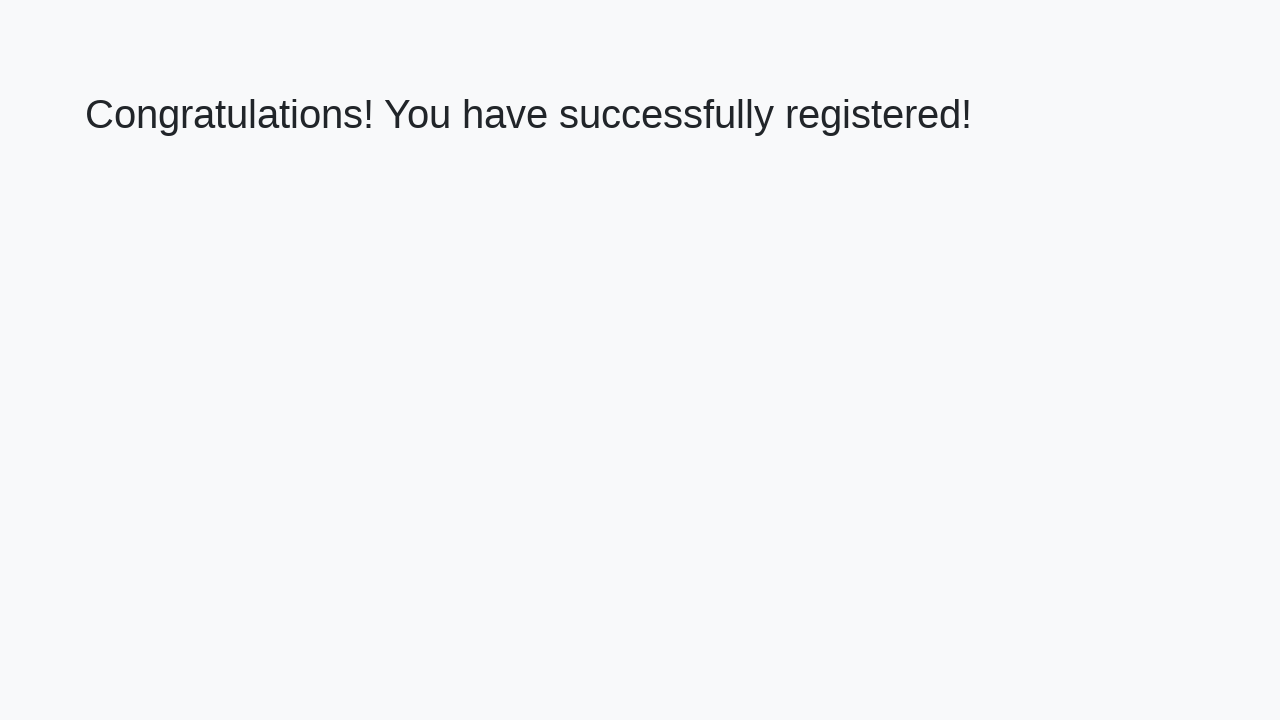

Success message appeared
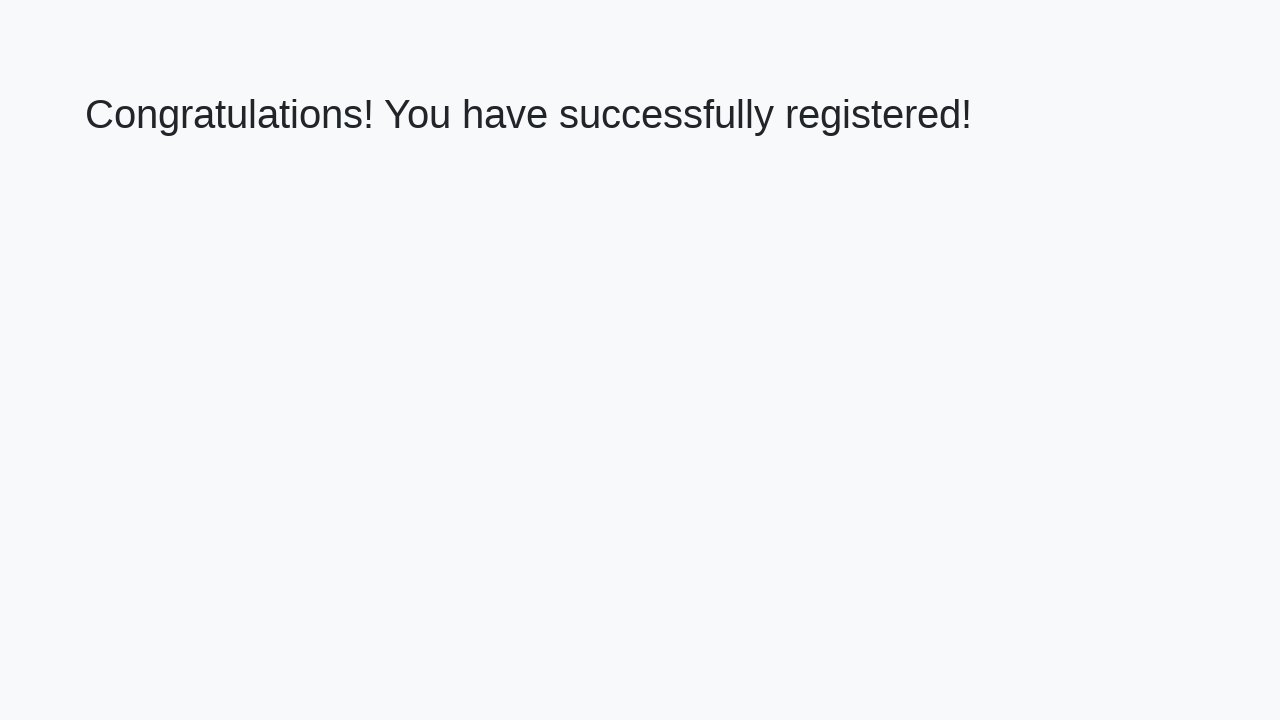

Retrieved success message text
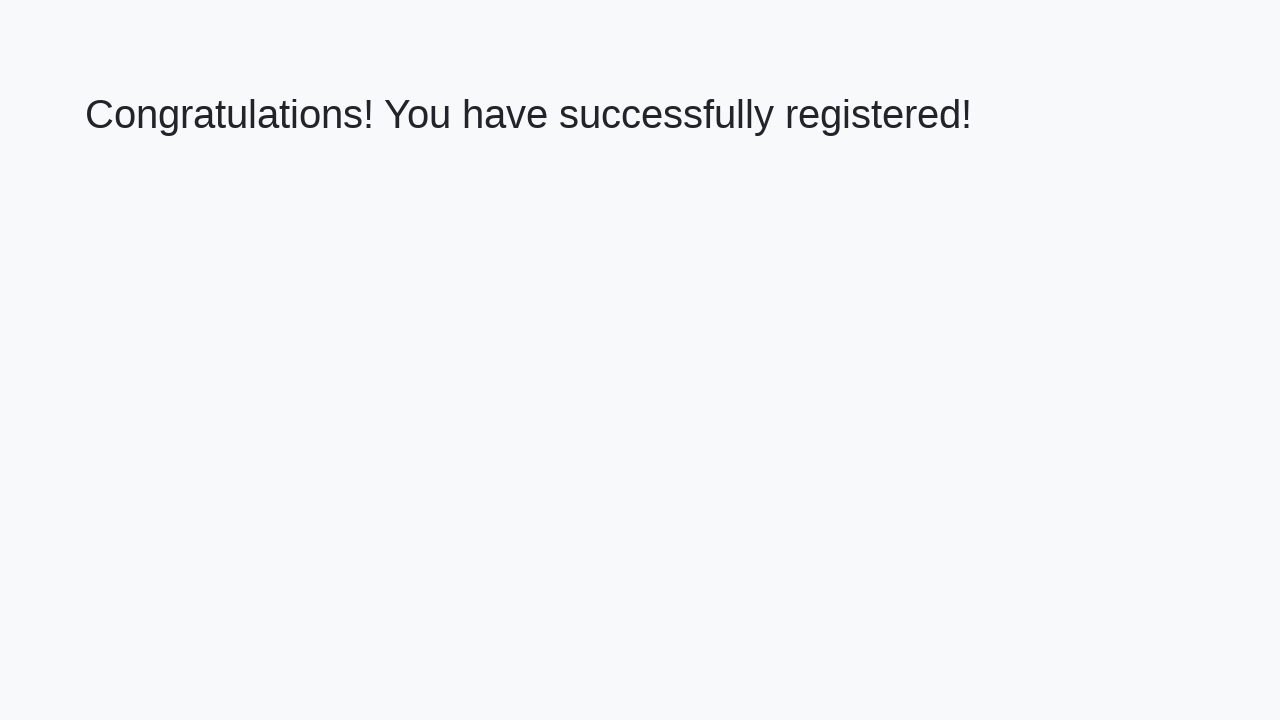

Verified success message: 'Congratulations! You have successfully registered!'
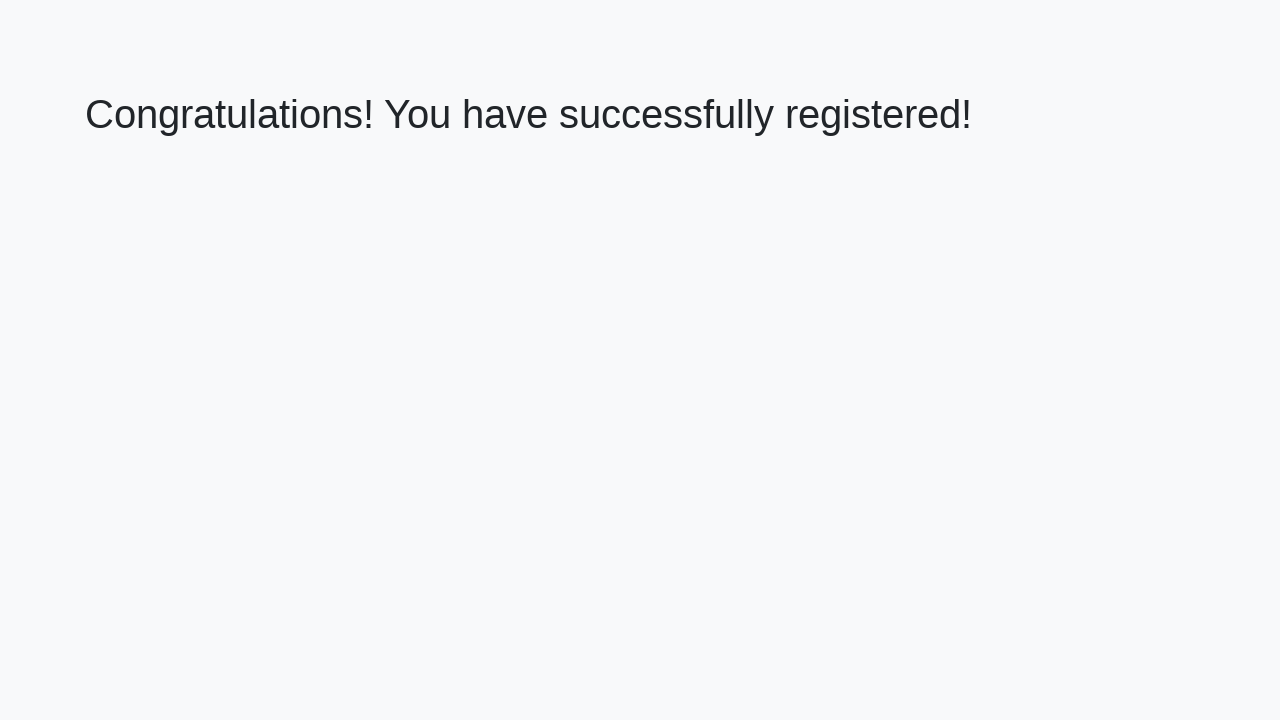

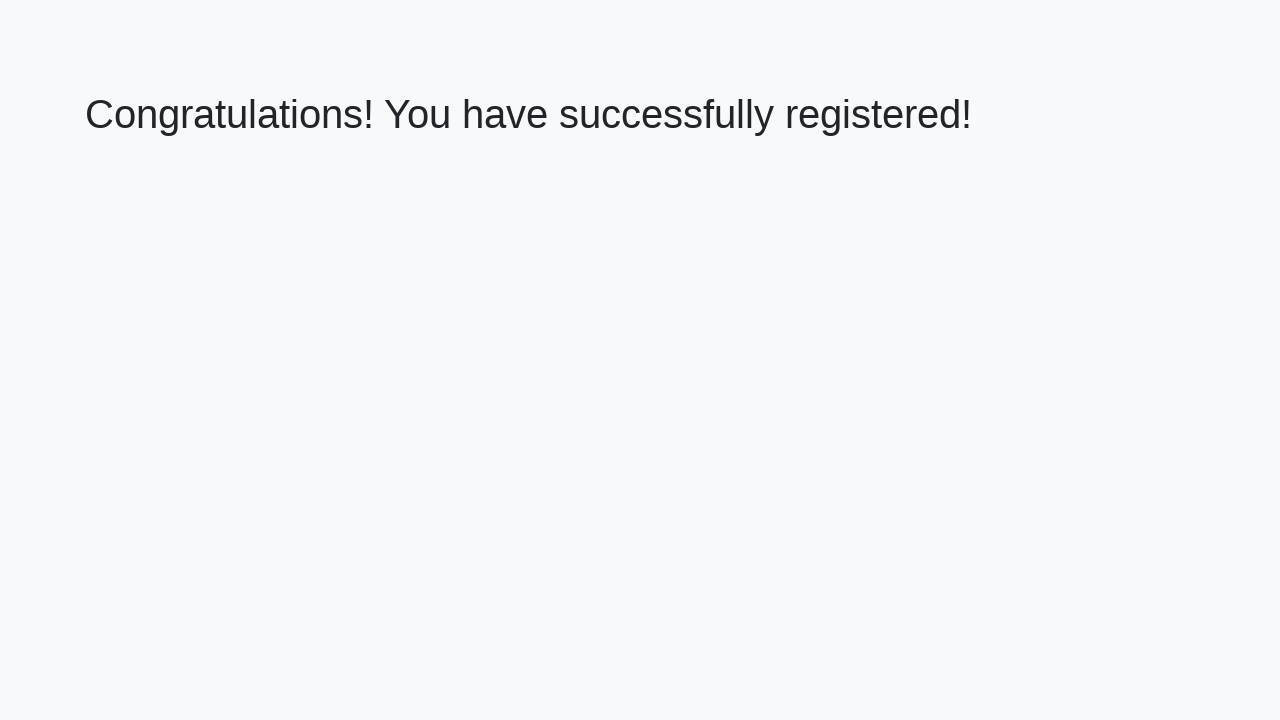